Tests un-marking items as complete by unchecking the checkbox after marking it complete

Starting URL: https://demo.playwright.dev/todomvc

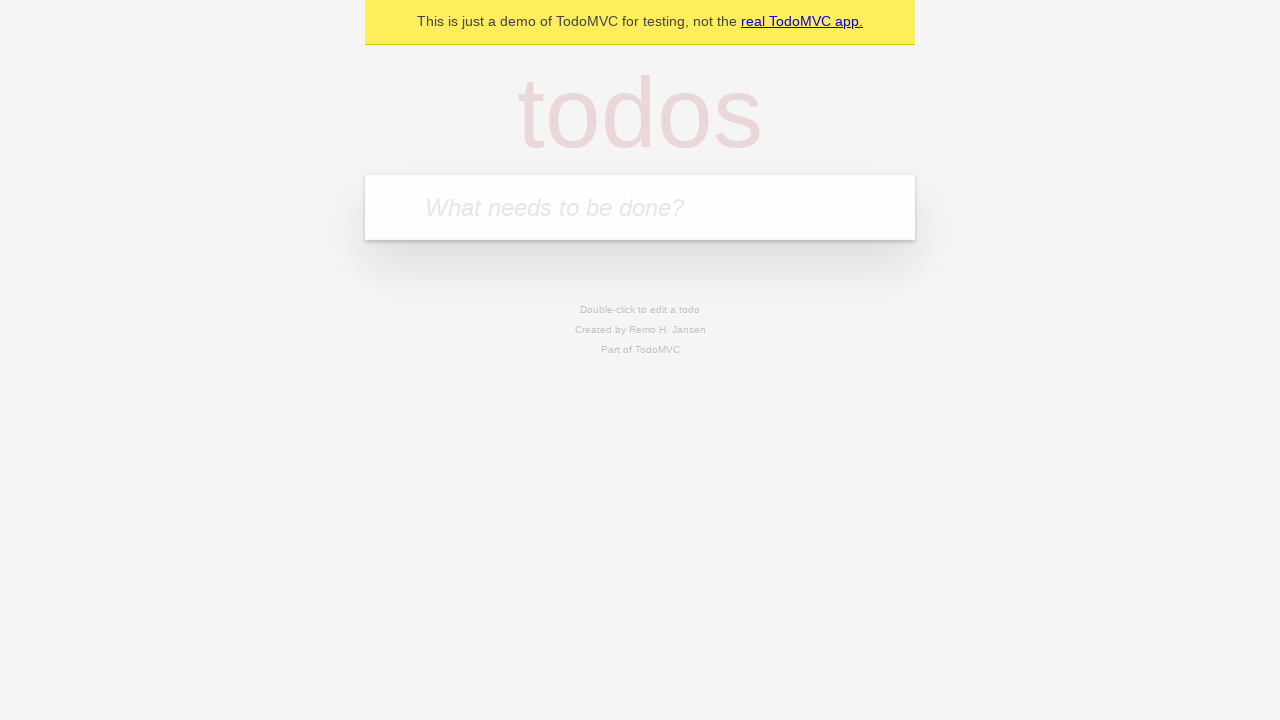

Filled todo input with 'buy some cheese' on internal:attr=[placeholder="What needs to be done?"i]
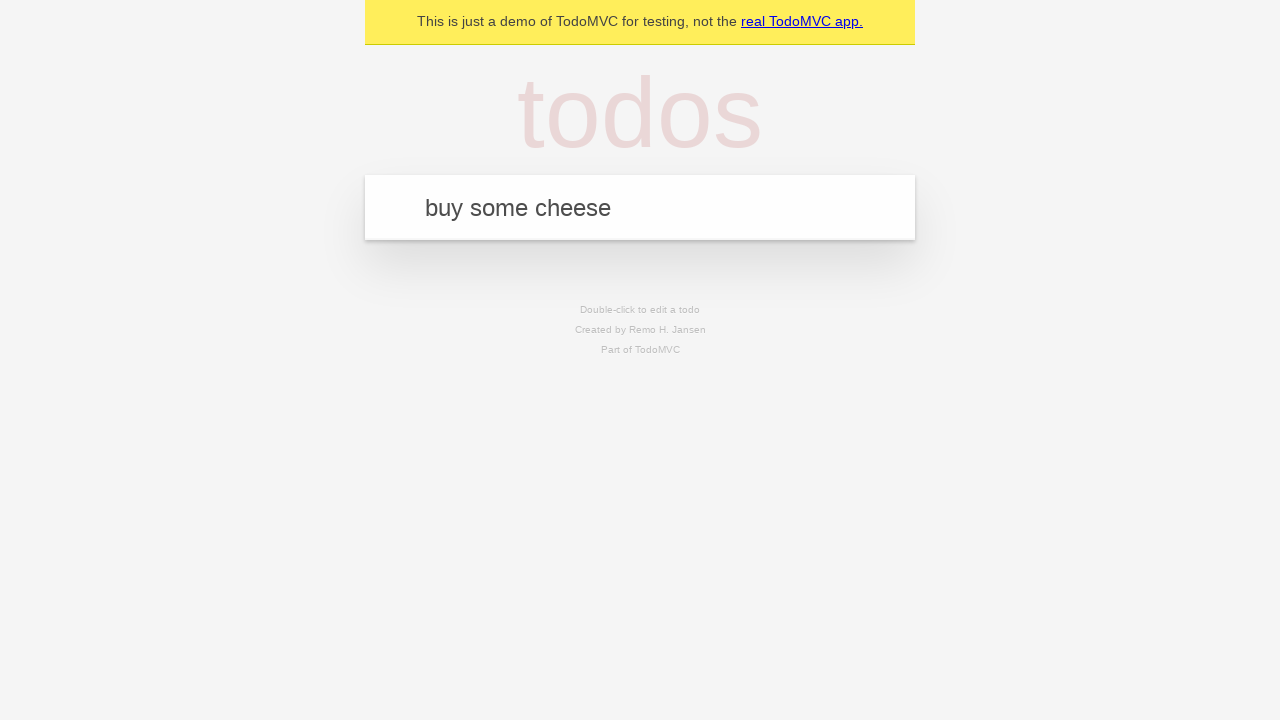

Pressed Enter to create first todo item on internal:attr=[placeholder="What needs to be done?"i]
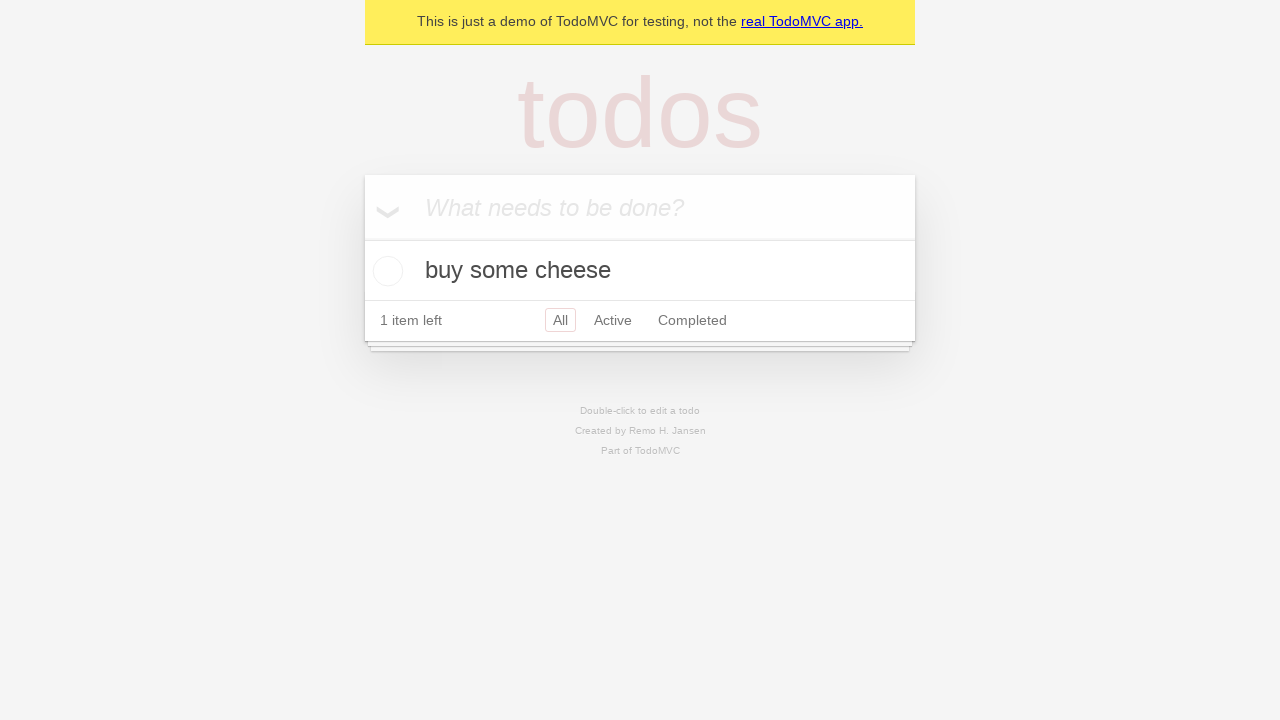

Filled todo input with 'feed the cat' on internal:attr=[placeholder="What needs to be done?"i]
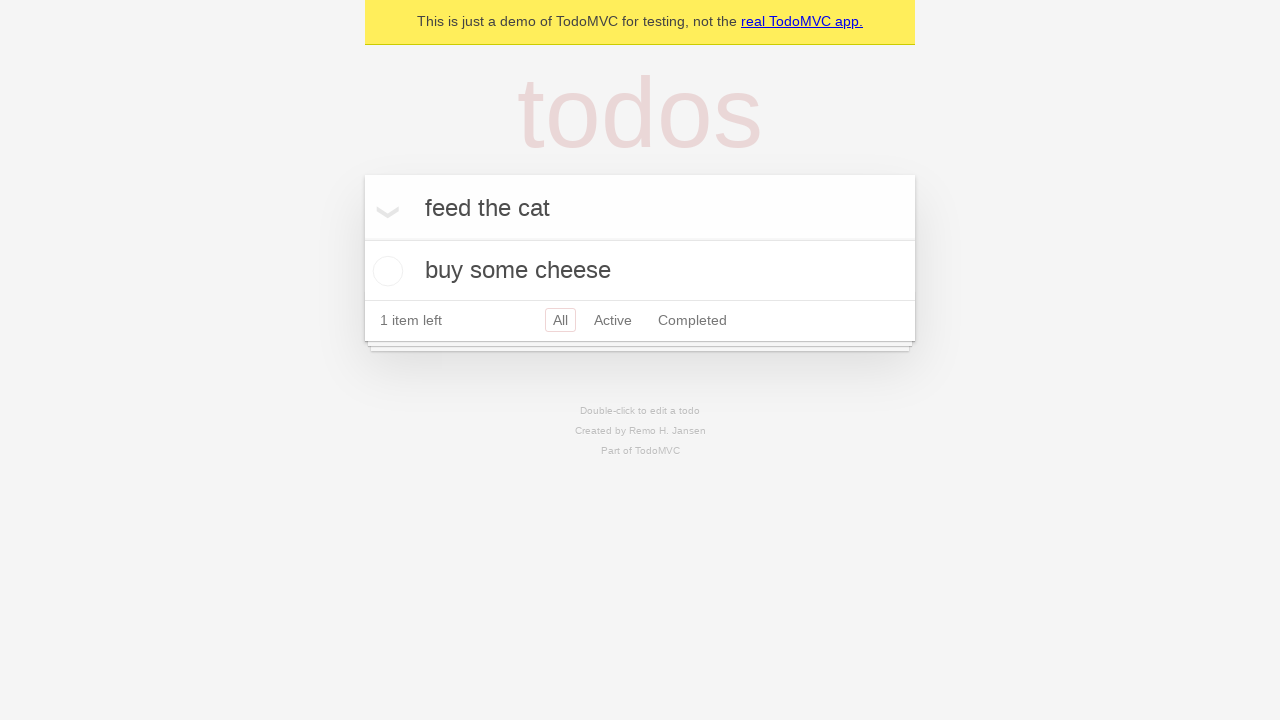

Pressed Enter to create second todo item on internal:attr=[placeholder="What needs to be done?"i]
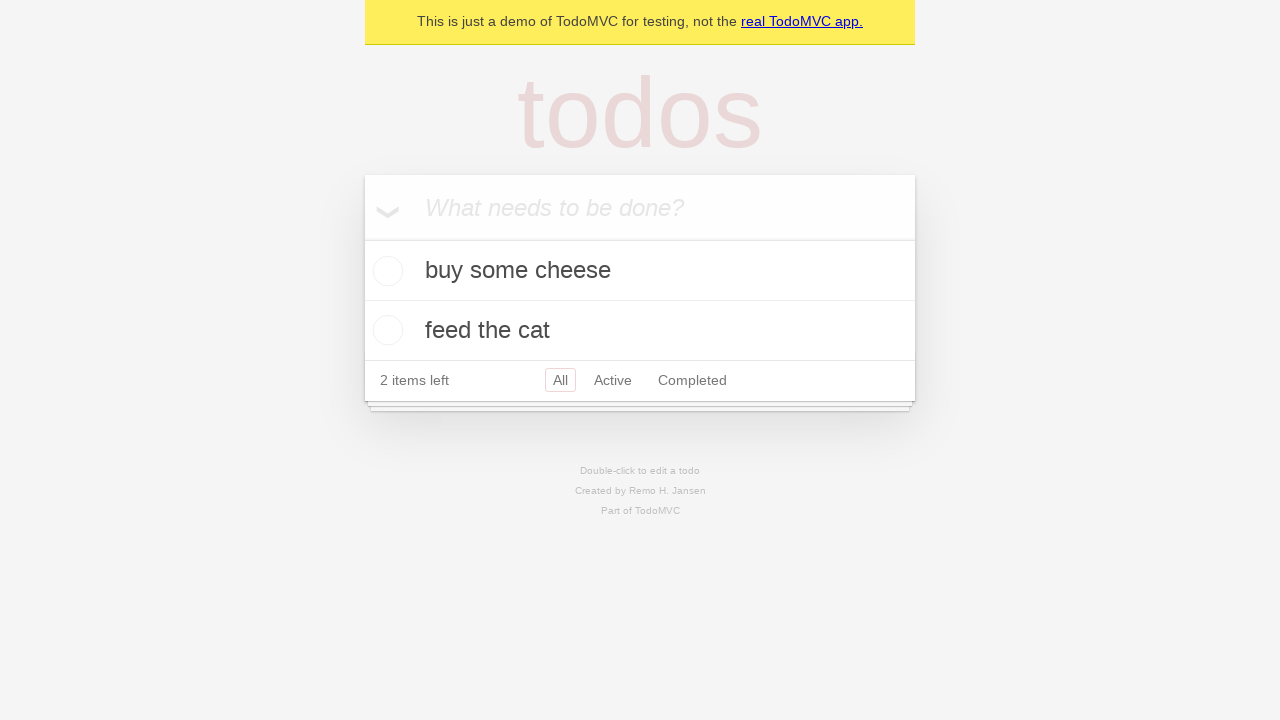

Checked checkbox for first todo item to mark it complete at (385, 271) on internal:testid=[data-testid="todo-item"s] >> nth=0 >> internal:role=checkbox
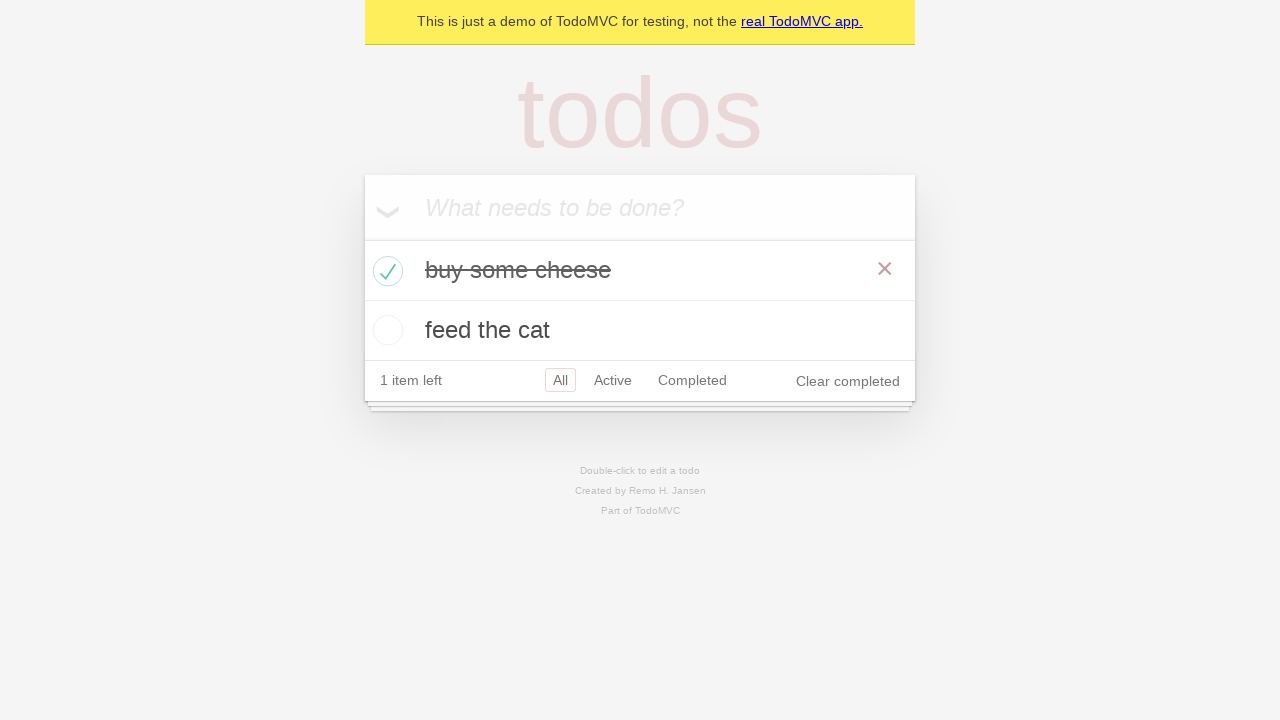

Unchecked checkbox for first todo item to mark it incomplete at (385, 271) on internal:testid=[data-testid="todo-item"s] >> nth=0 >> internal:role=checkbox
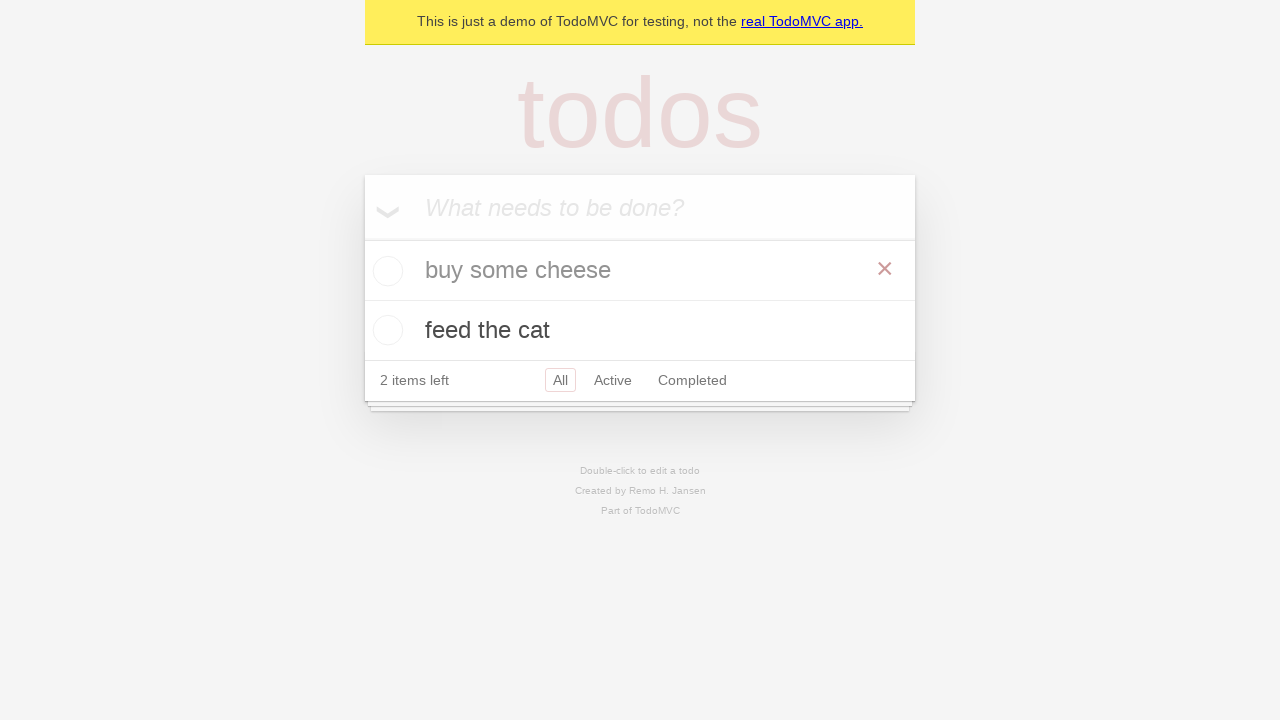

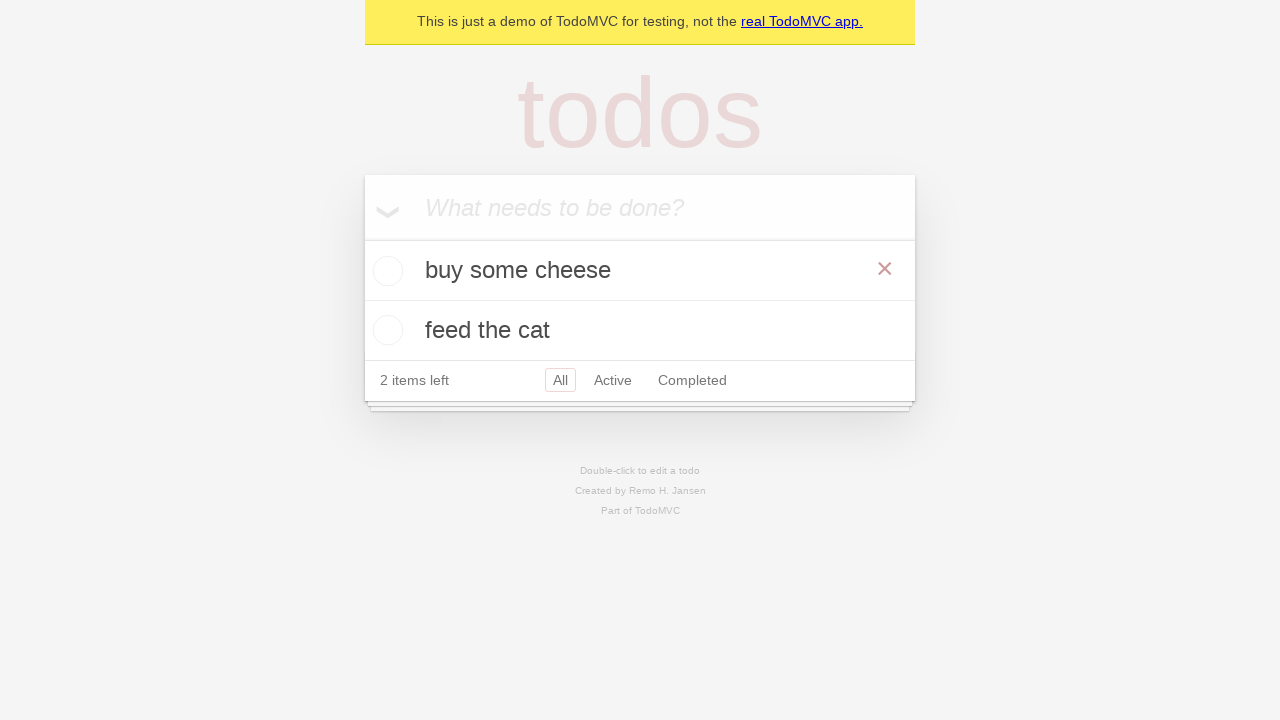